Tests radio button functionality by selecting different options and verifying their selection state

Starting URL: https://demoqa.com/radio-button

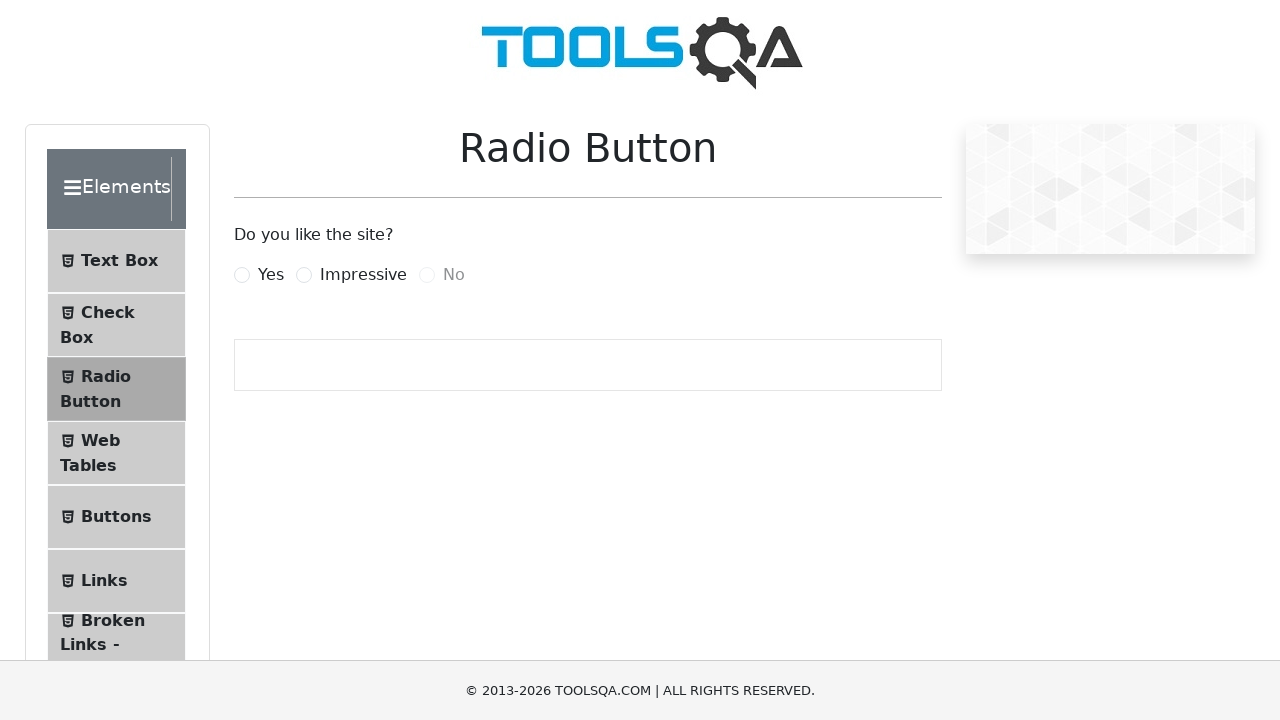

Clicked 'Yes' radio button label at (271, 275) on label[for='yesRadio']
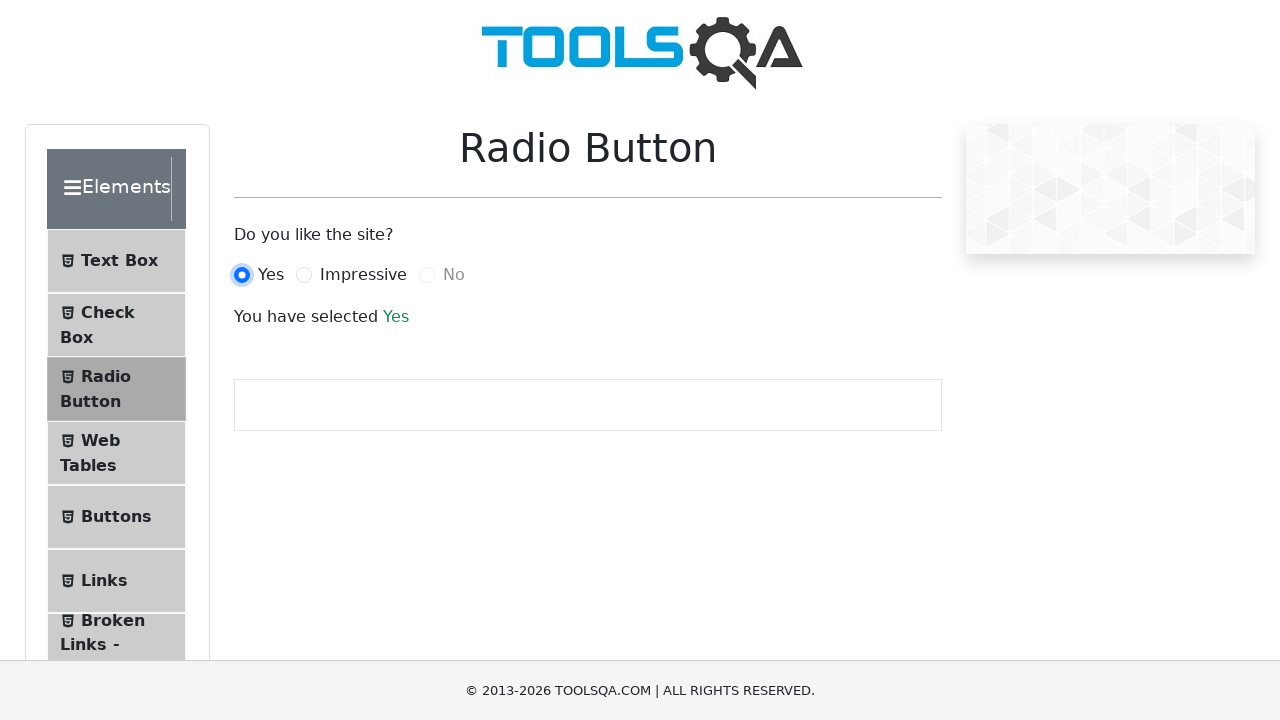

Verified 'Yes' radio button is selected
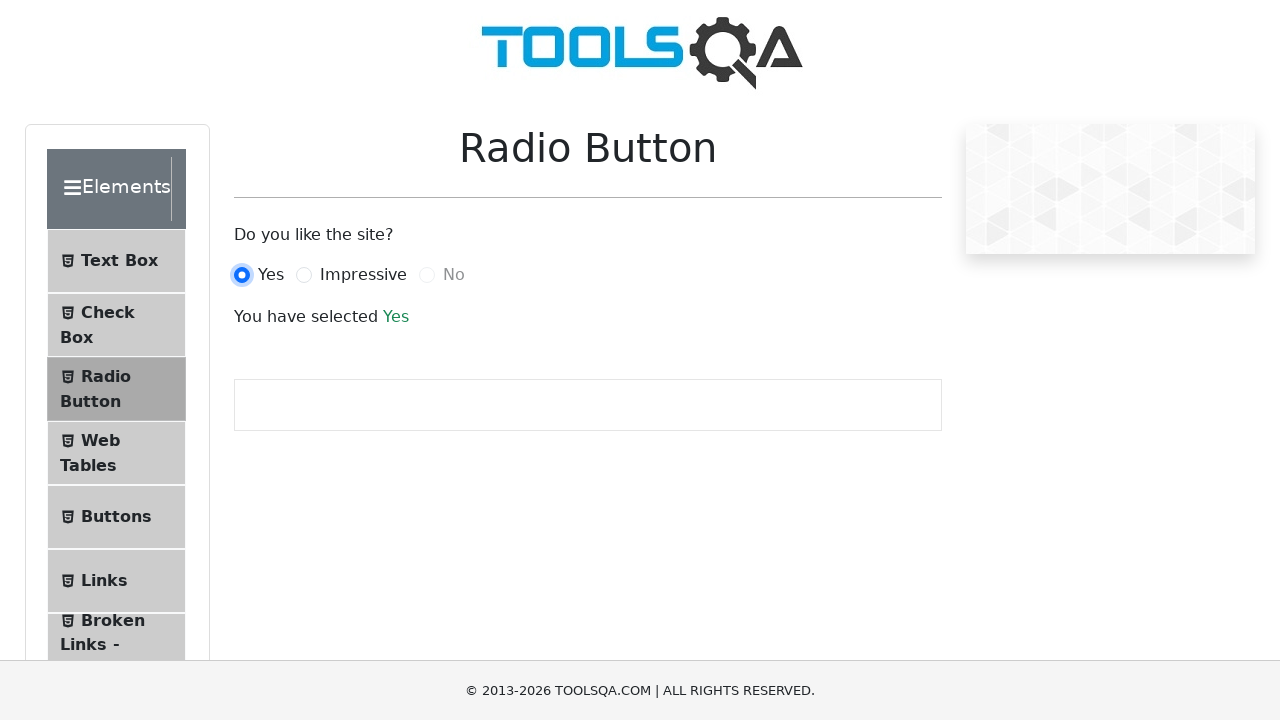

Clicked 'Impressive' radio button label at (363, 275) on label[for='impressiveRadio']
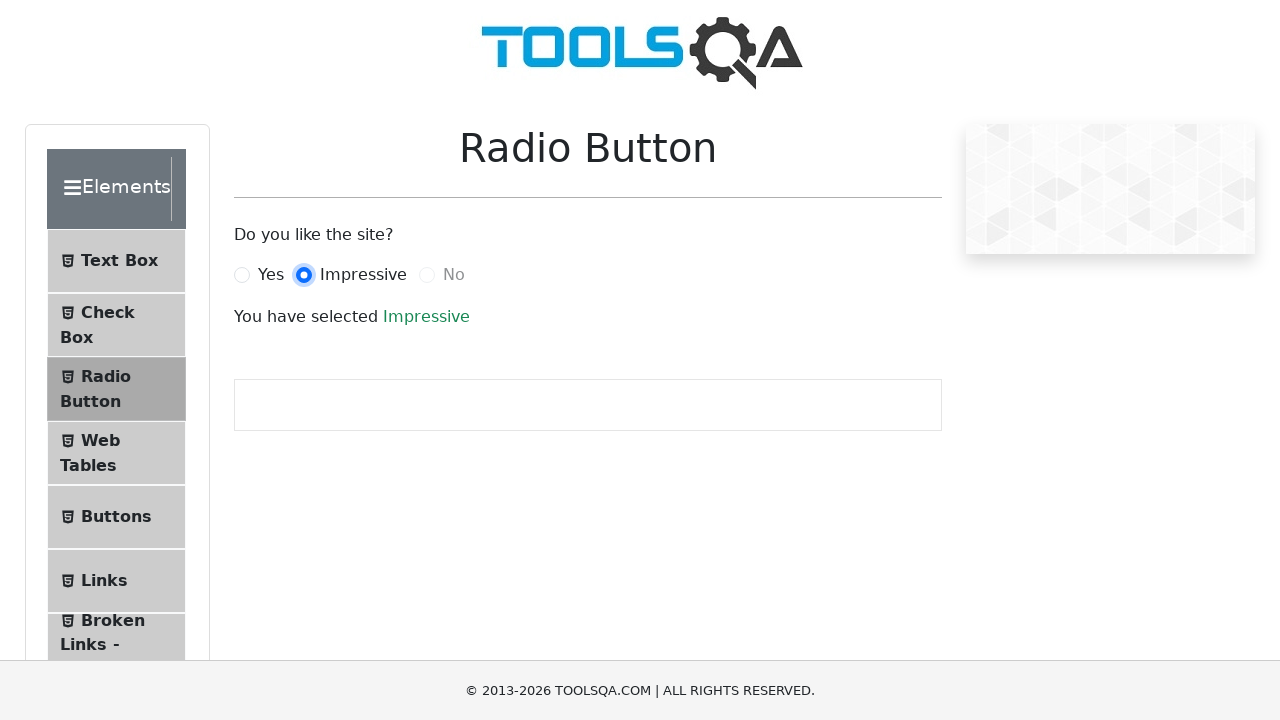

Verified 'Impressive' radio button is selected
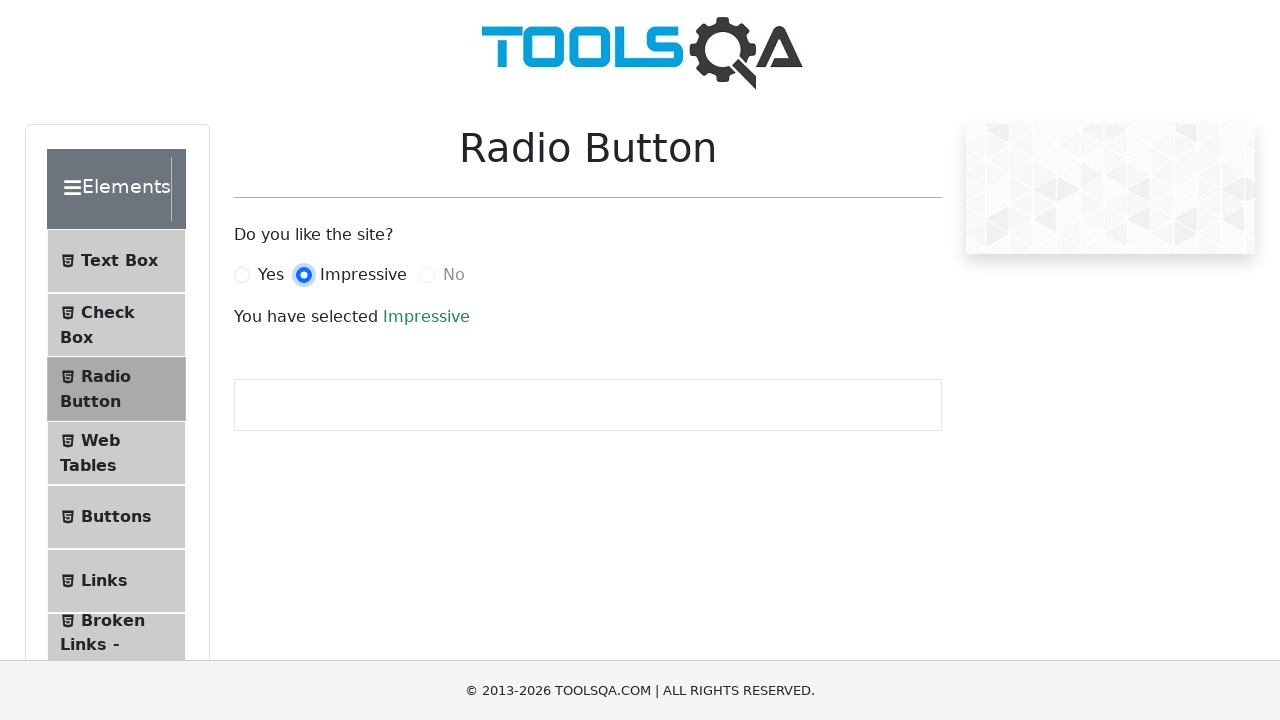

Verified 'No' radio button is disabled
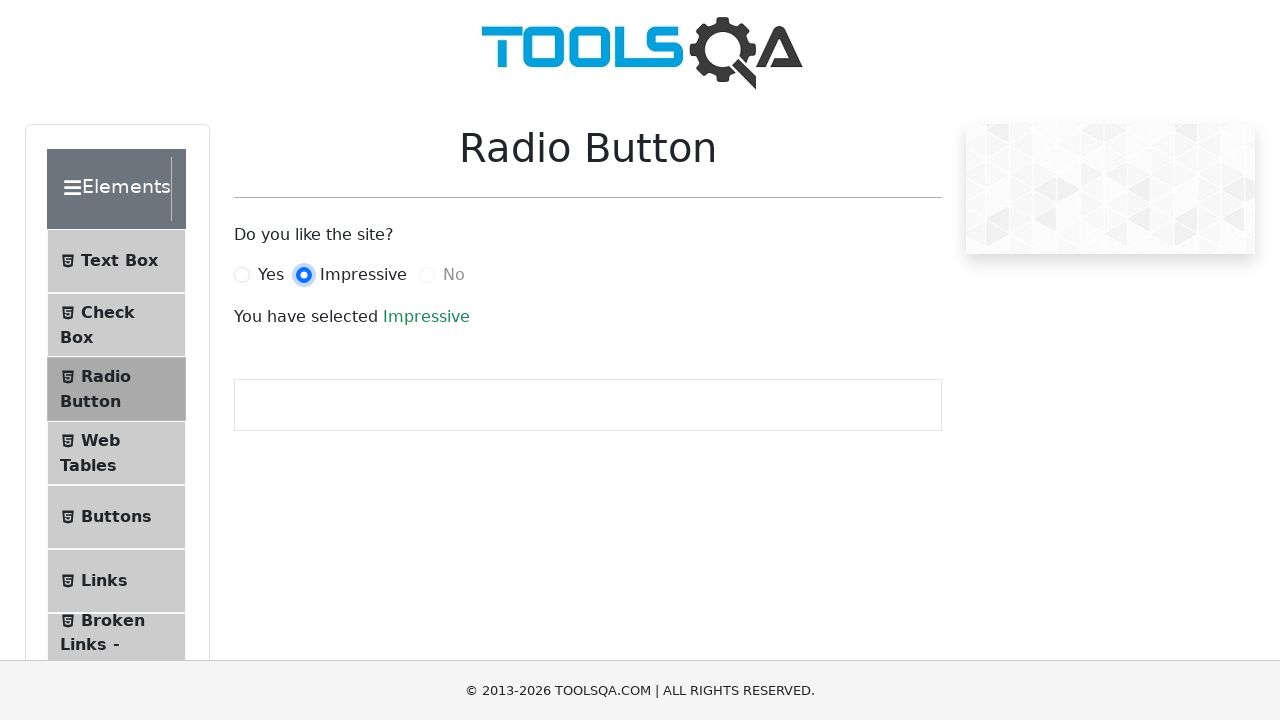

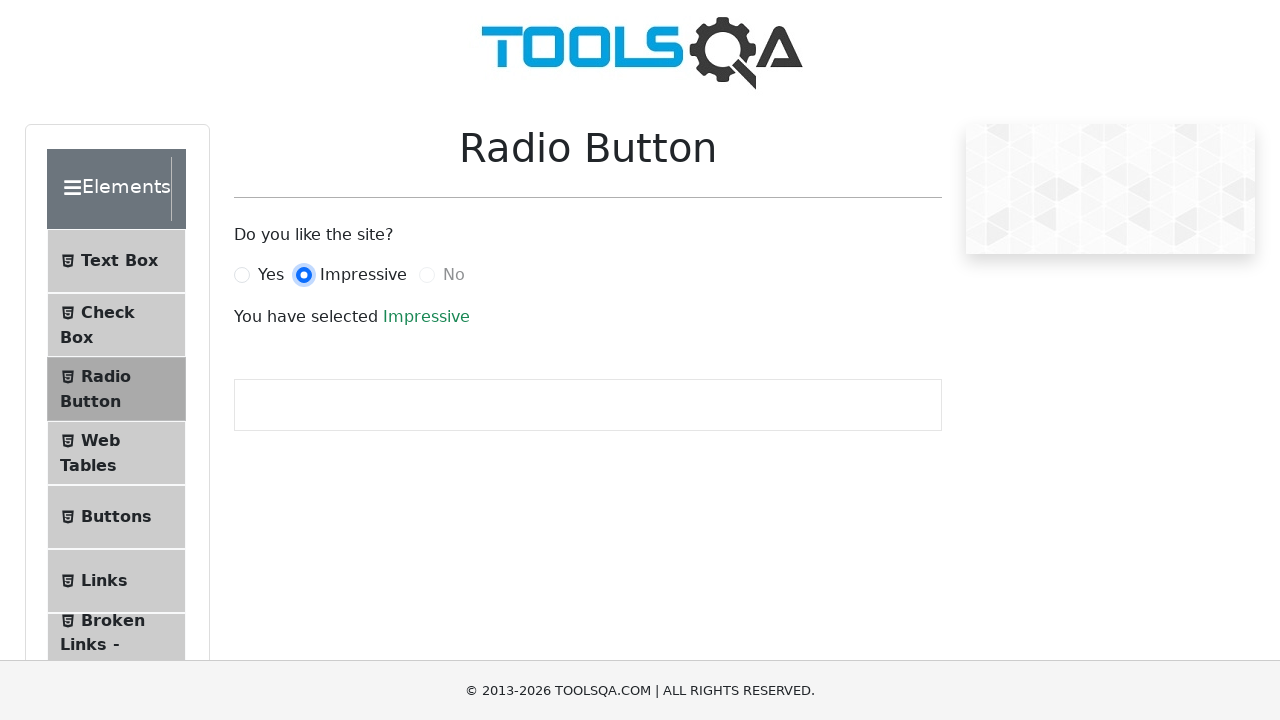